Tests the Contact Us form by navigating to the contact page, verifying the page loads correctly, filling in name, email, subject and message fields, and submitting the form to verify success message appears.

Starting URL: https://www.automationexercise.com

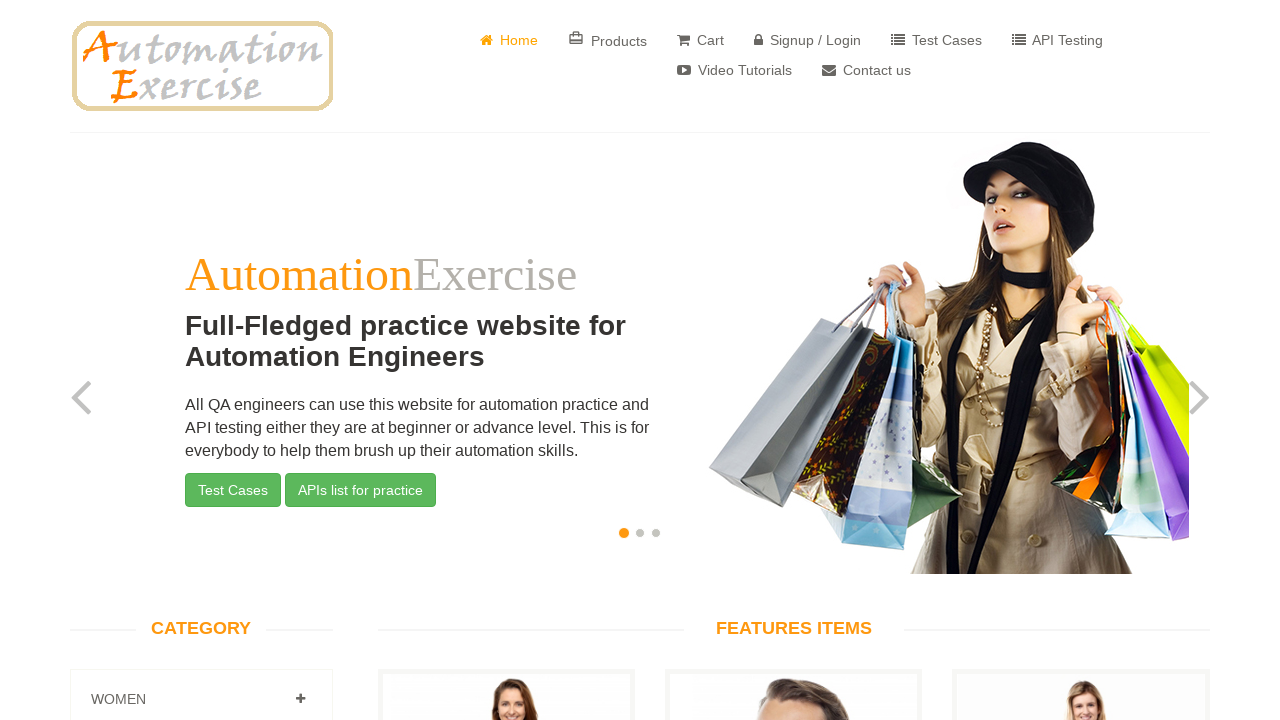

Verified home page URL is correct
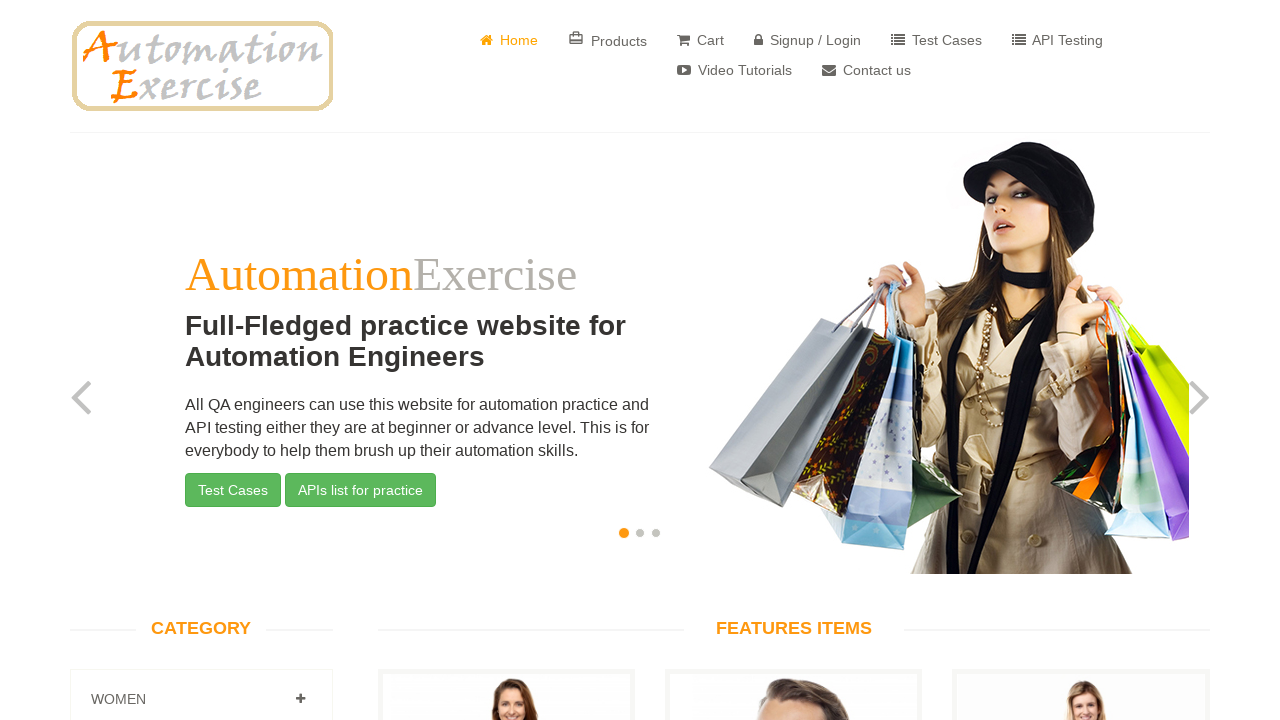

Clicked on 'Contact Us' button at (866, 70) on a[href='/contact_us']
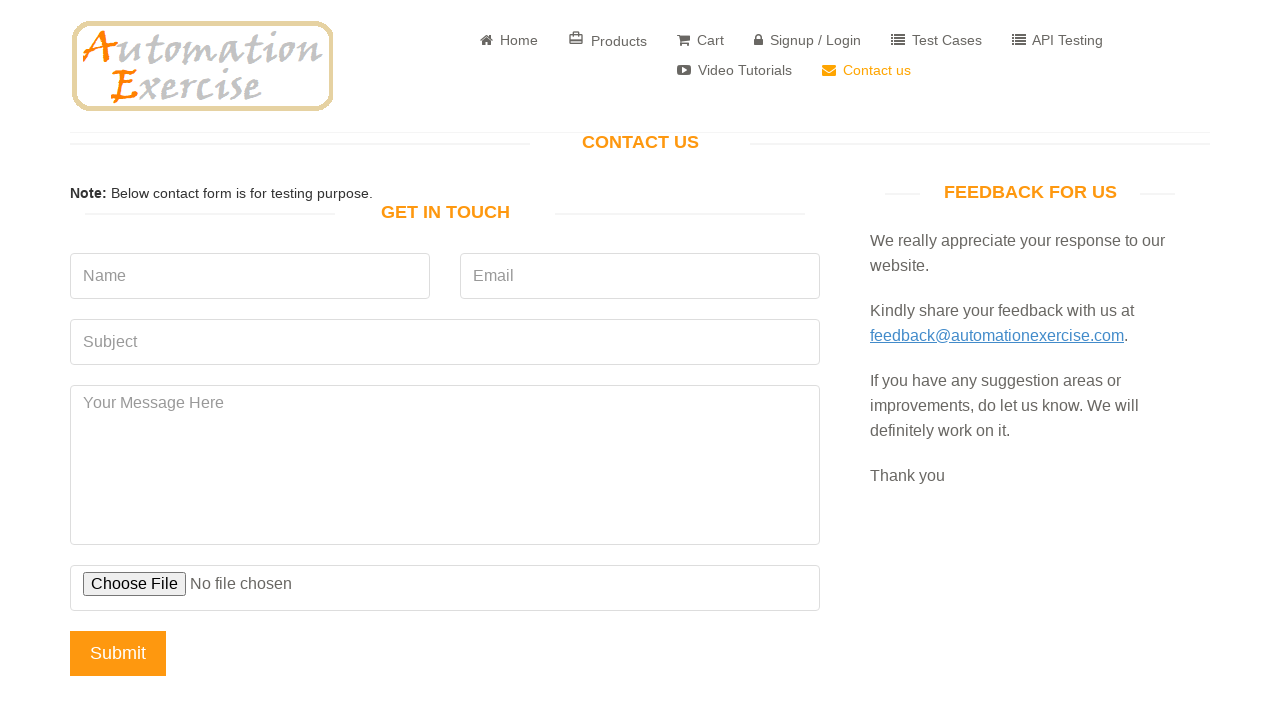

Verified 'Get In Touch' header is visible on contact page
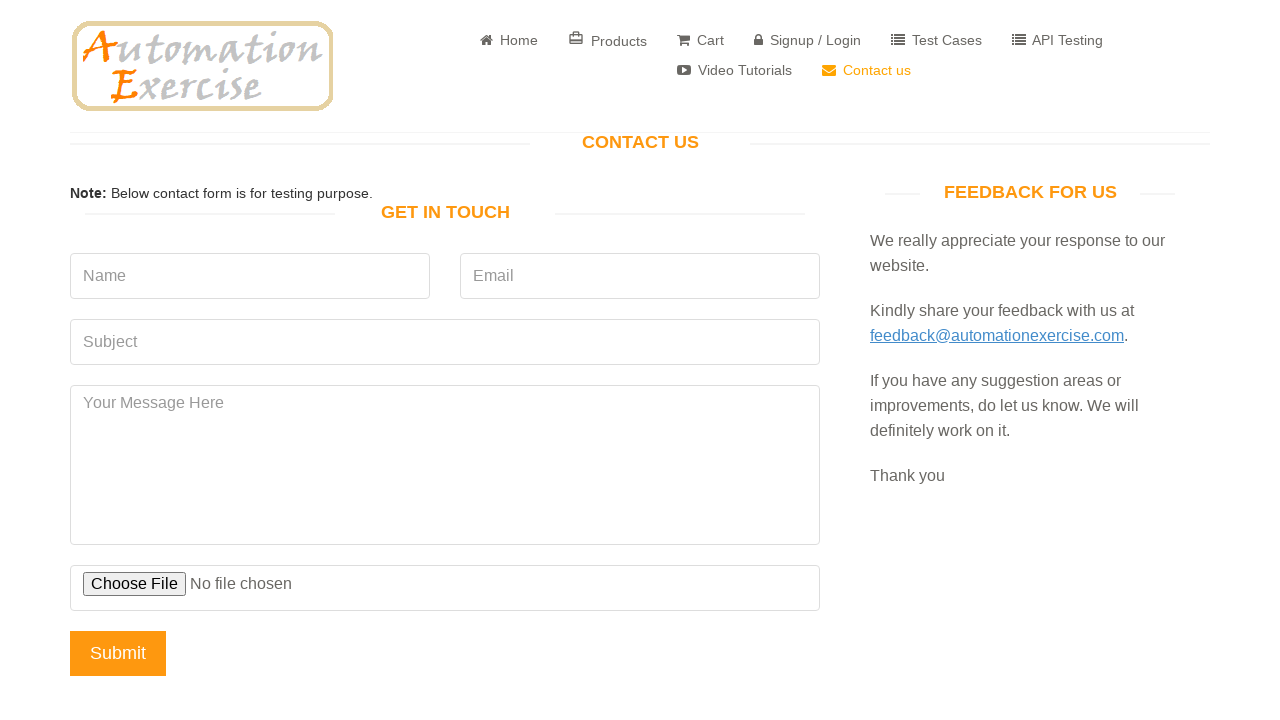

Filled name field with 'John Martinez' on input[data-qa='name']
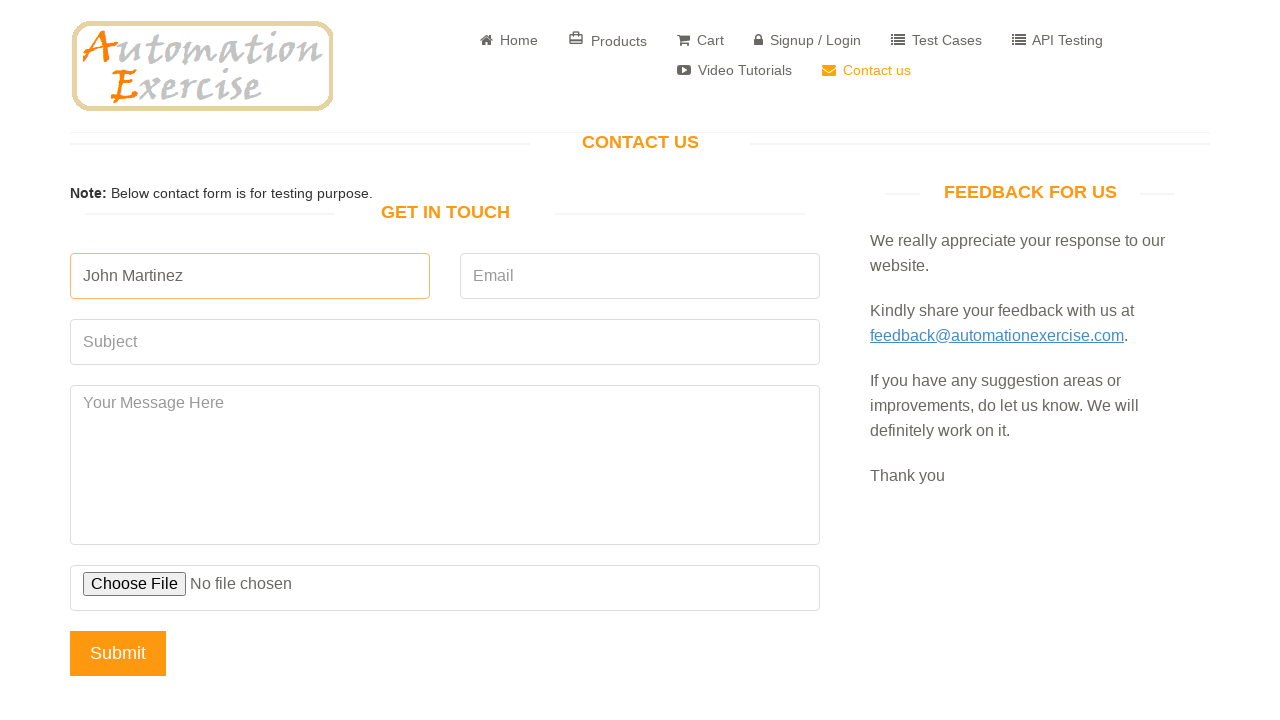

Filled email field with 'john.martinez847@example.com' on input[data-qa='email']
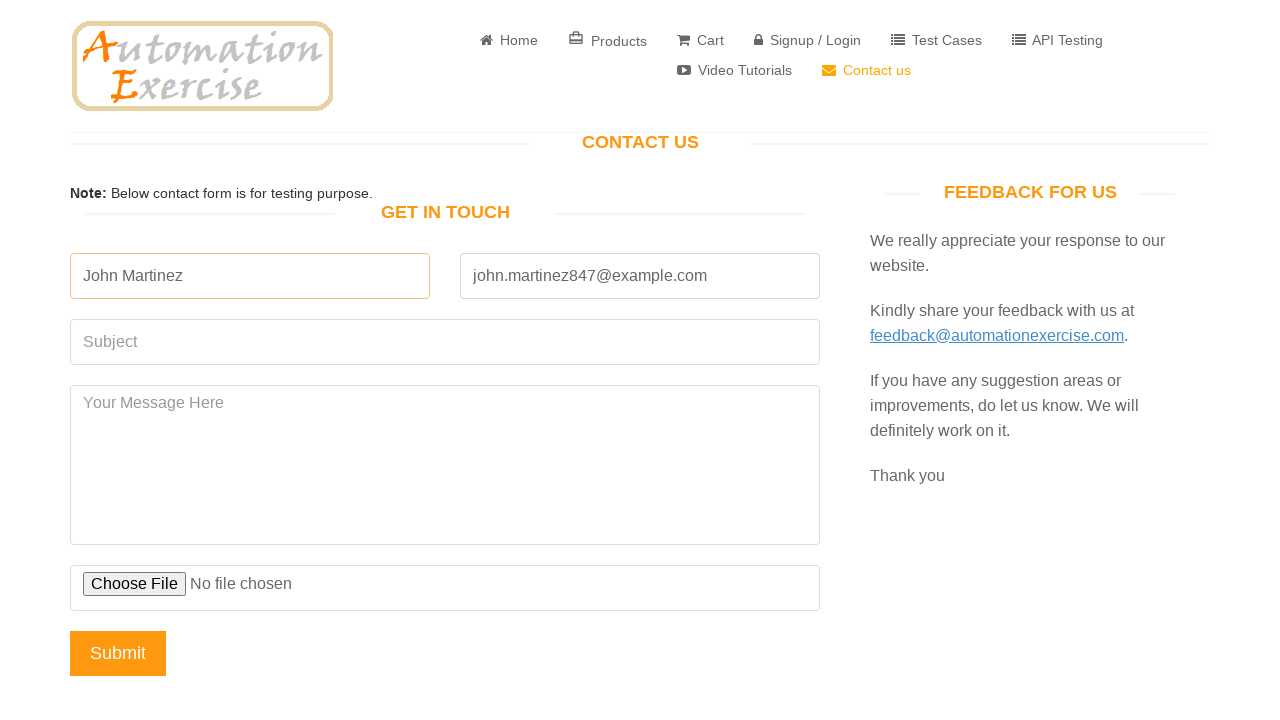

Filled subject field with 'Inquiry about product availability' on input[data-qa='subject']
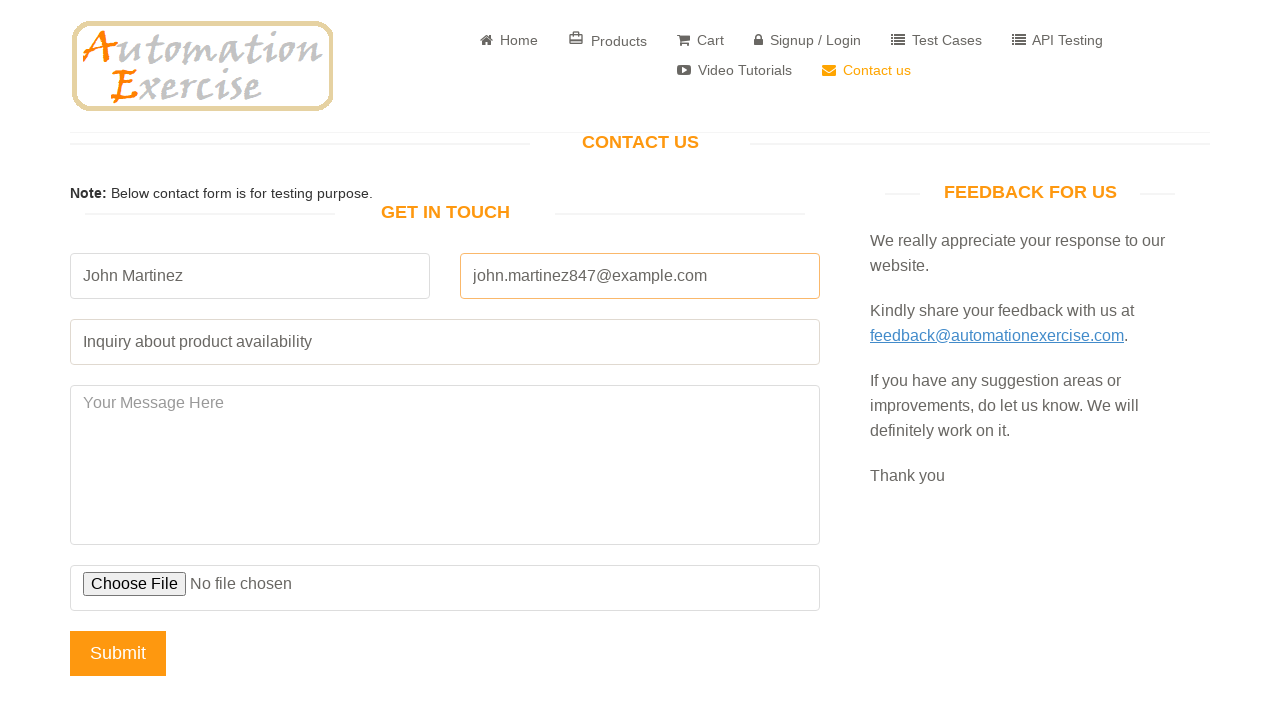

Filled message field with inquiry text on textarea[data-qa='message']
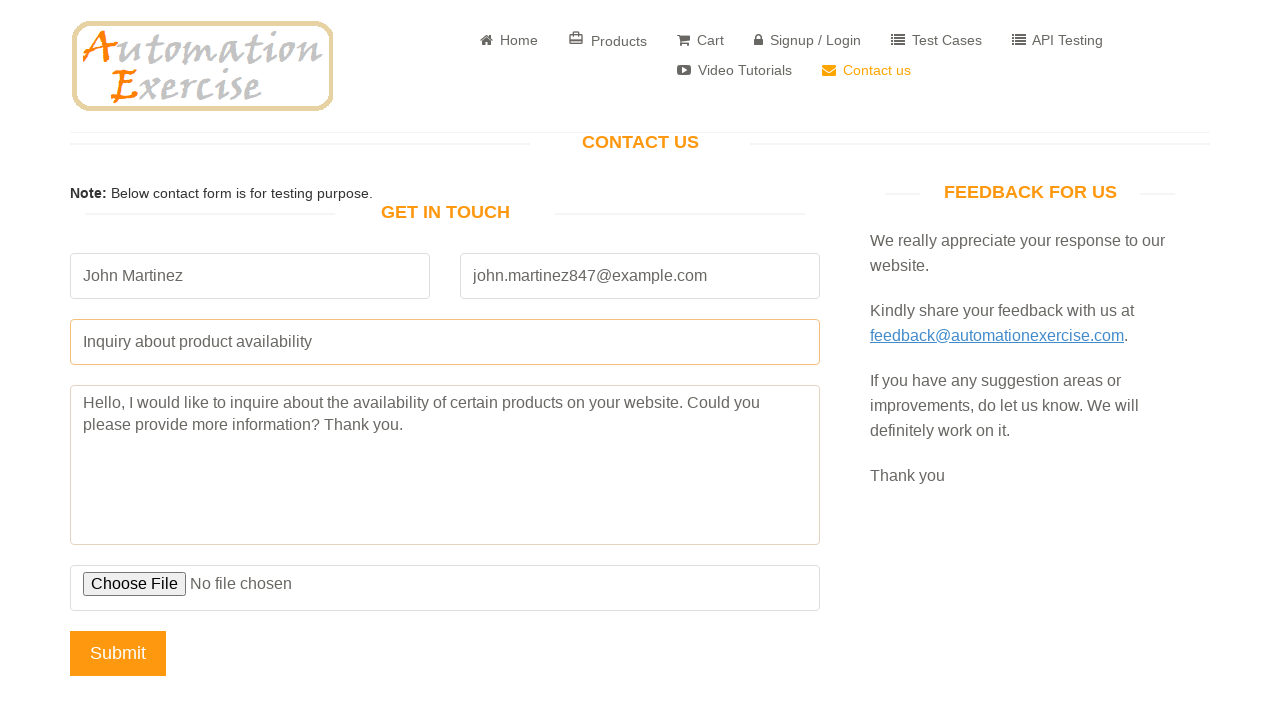

Clicked 'Submit' button at (118, 653) on input[data-qa='submit-button']
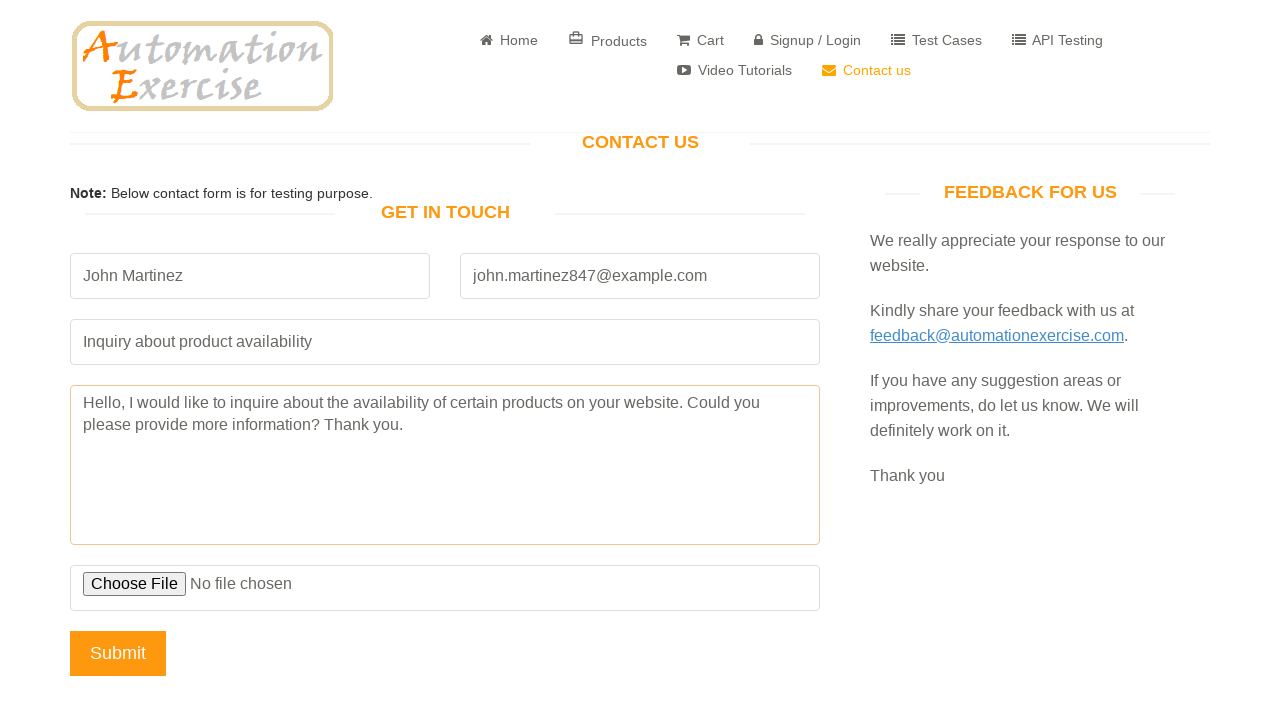

Accepted alert dialog and clicked submit button again at (118, 653) on input[data-qa='submit-button']
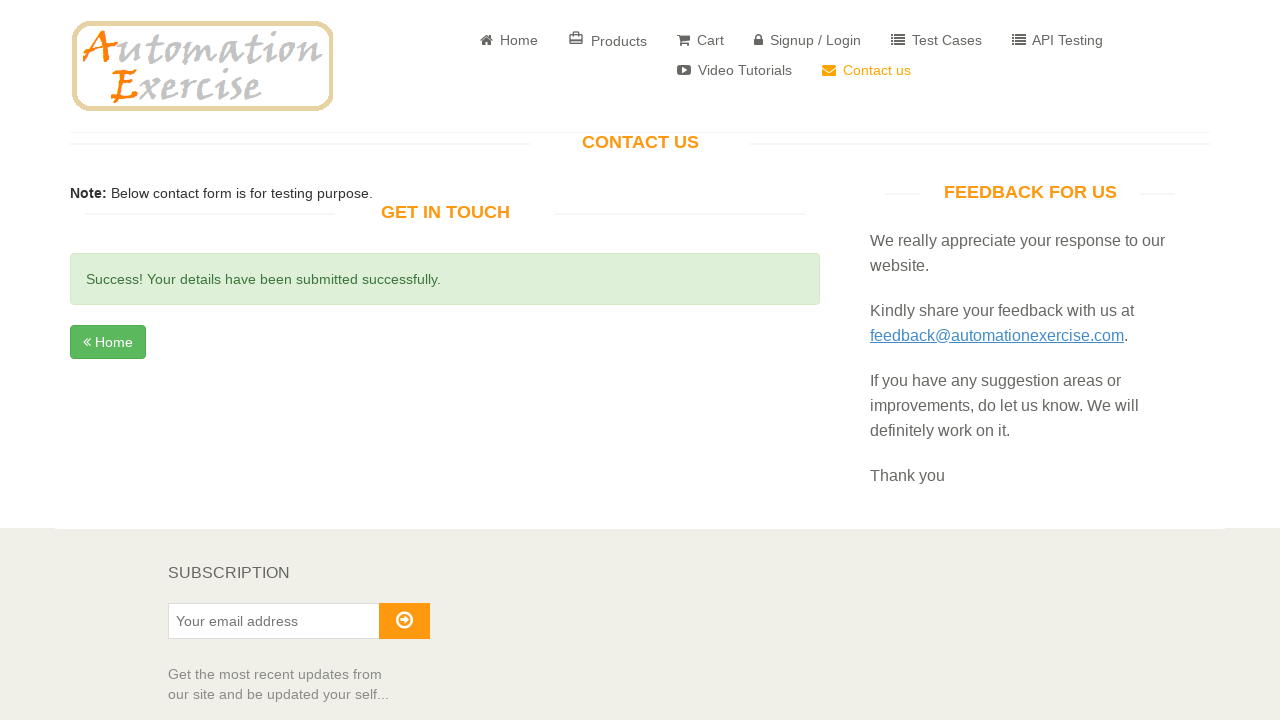

Waited for success message to appear
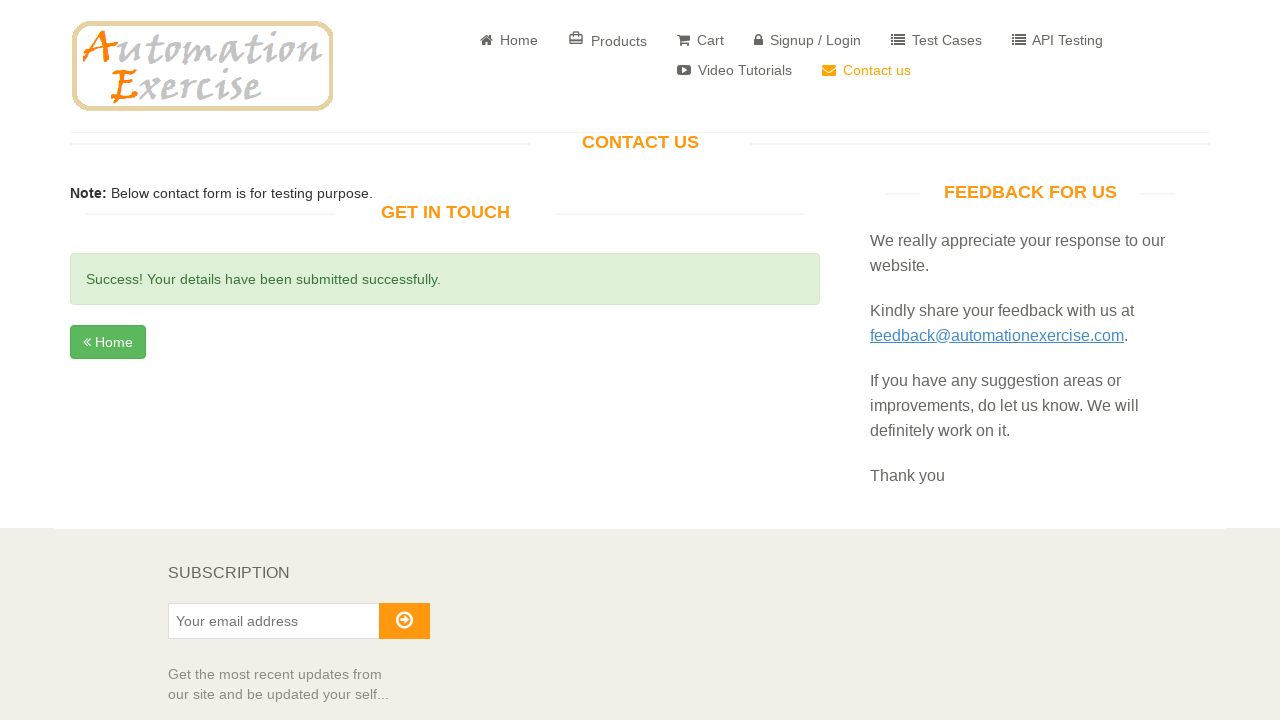

Verified success message is visible
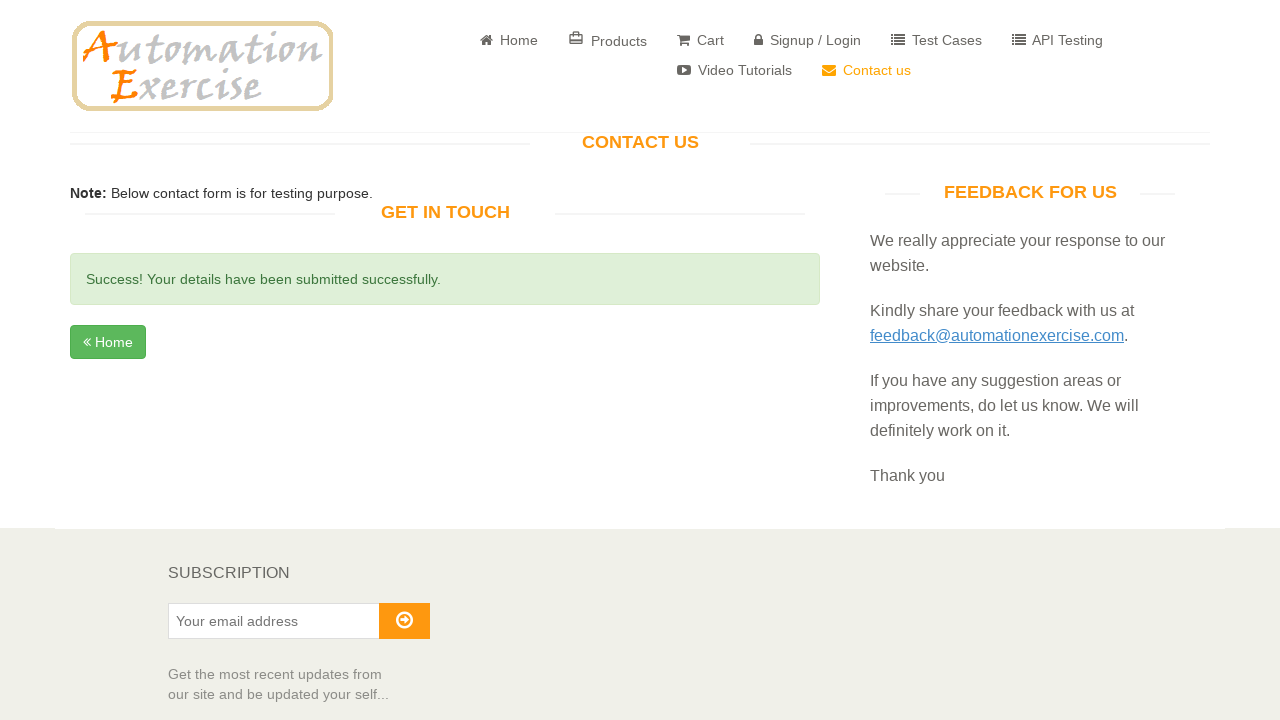

Clicked 'Home' button at (509, 40) on a:has-text('Home')
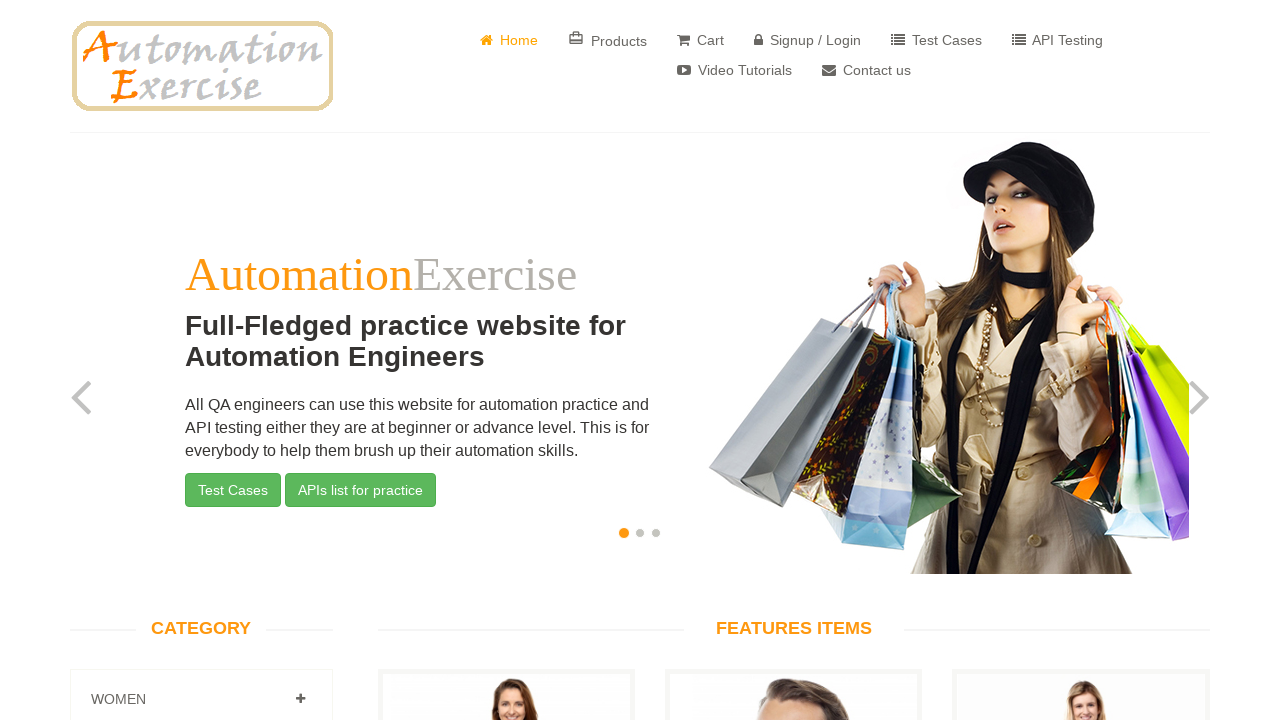

Verified navigation back to home page
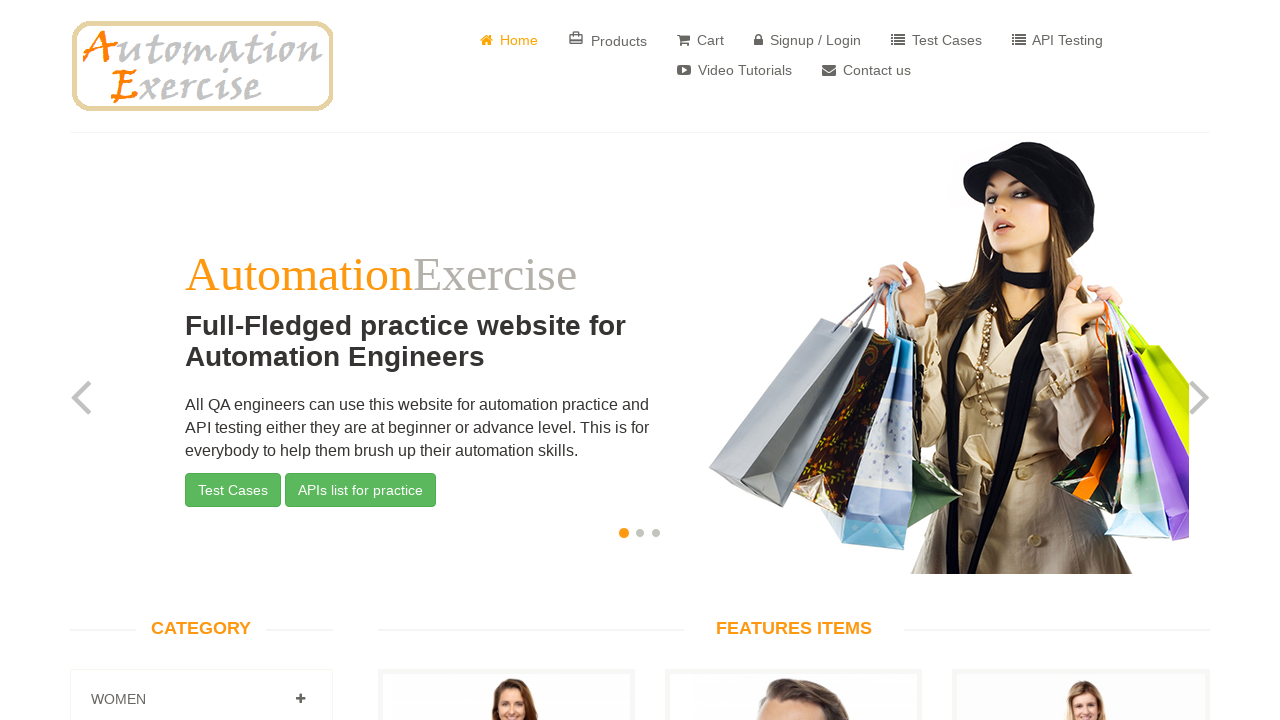

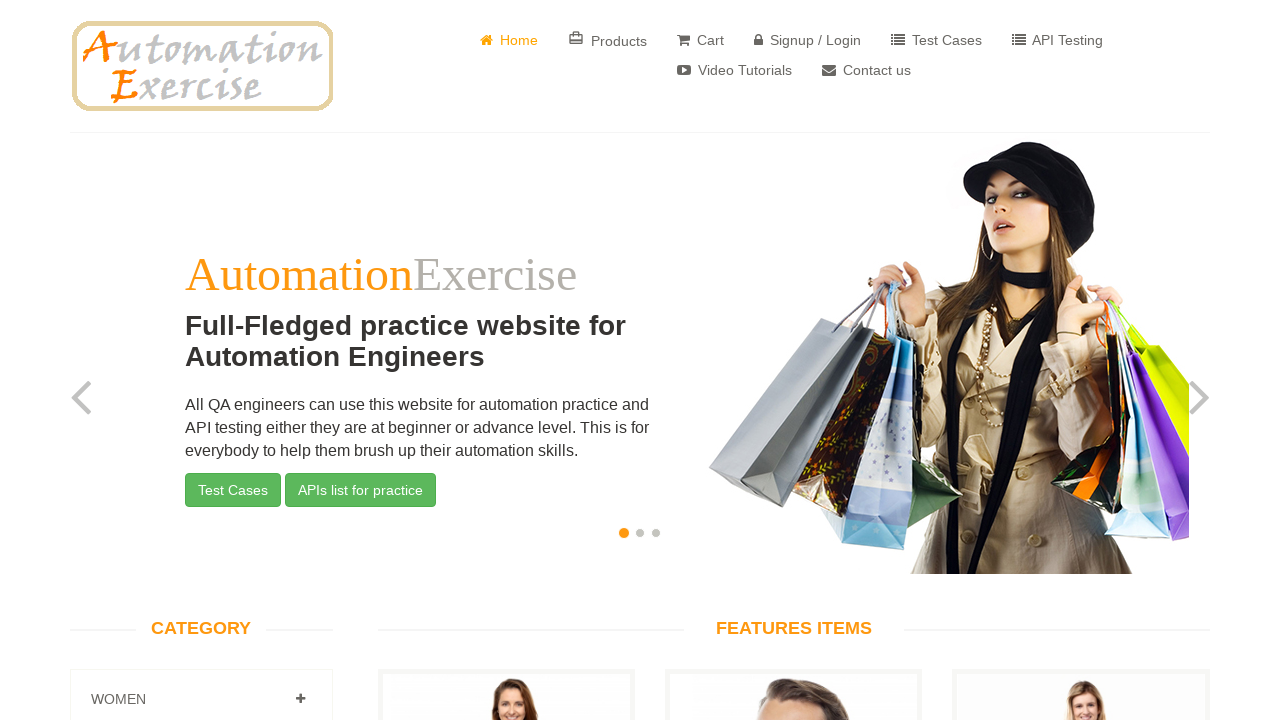